Tests iframe navigation and interaction by switching between multiple frames and accessing elements within them

Starting URL: https://demoqa.com/frames

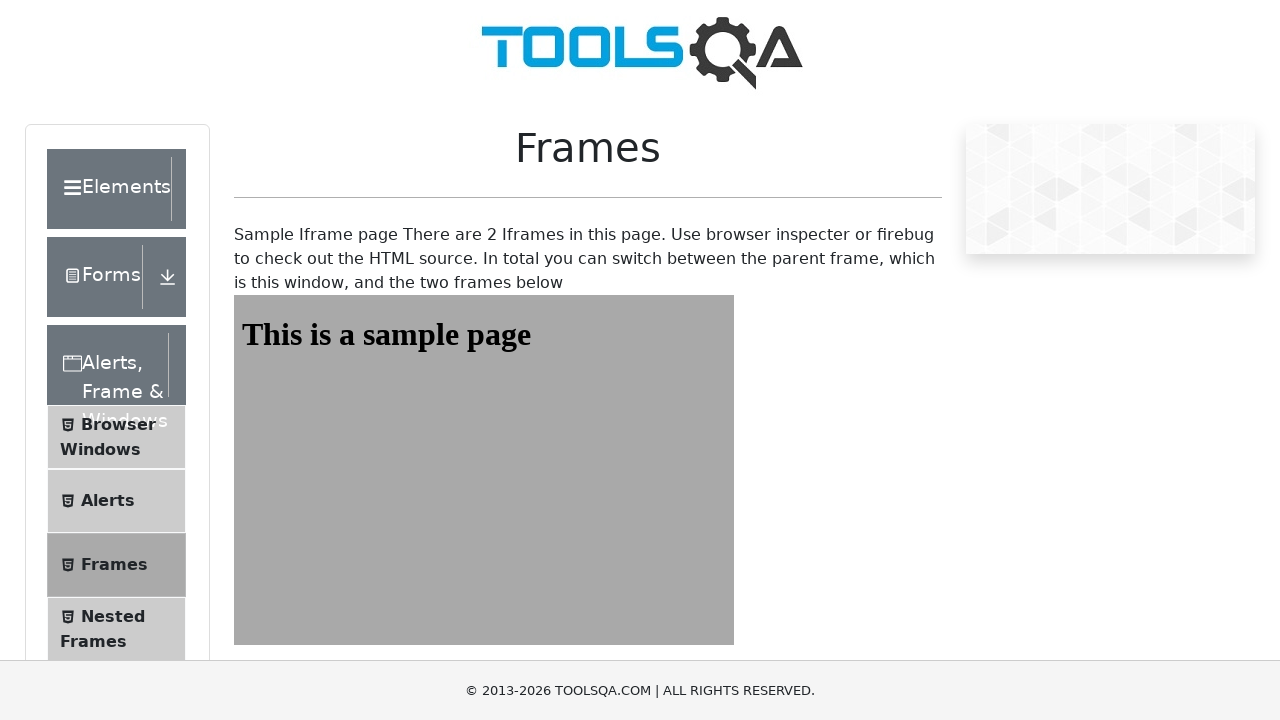

Counted iframes on the page
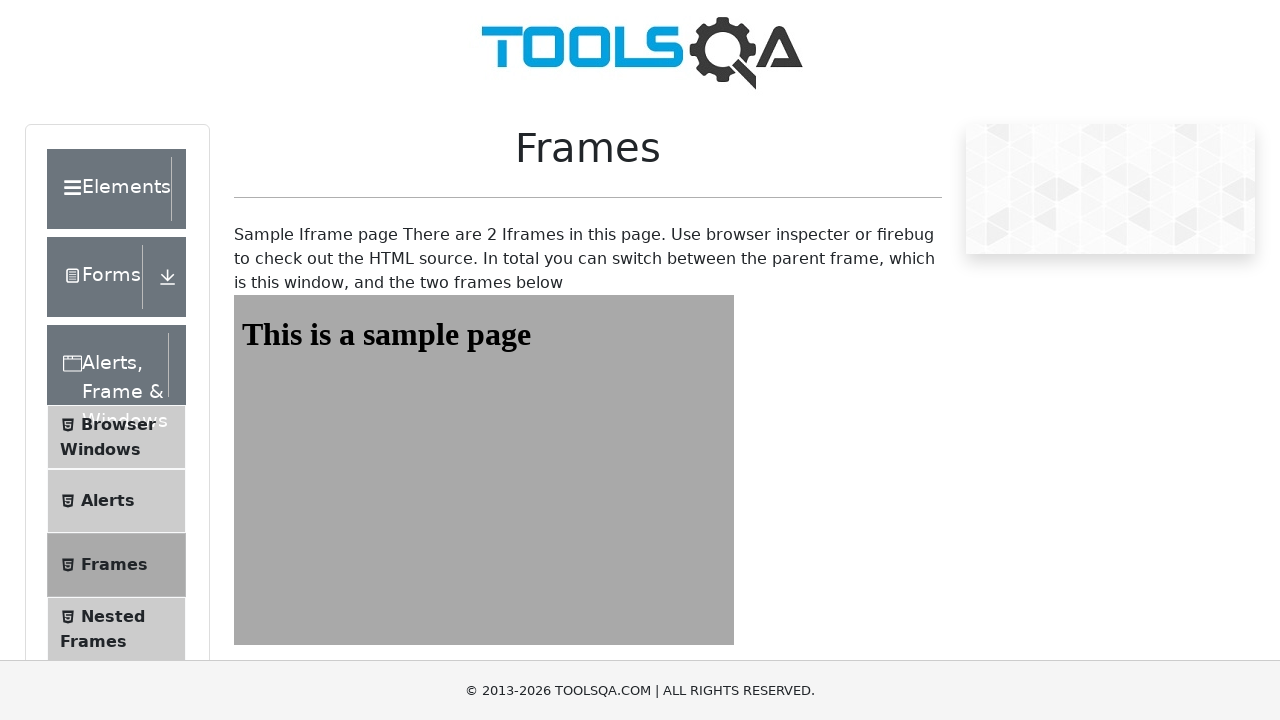

Switched to first frame (frame1)
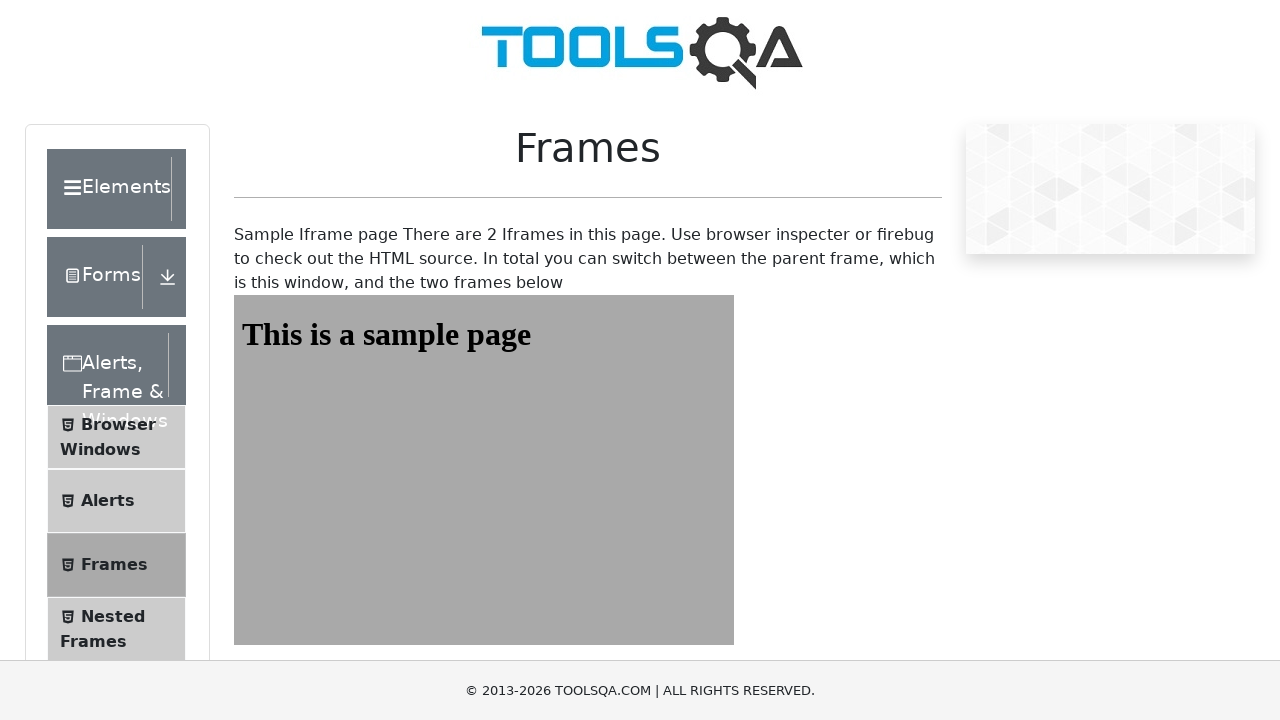

Retrieved heading text from frame1
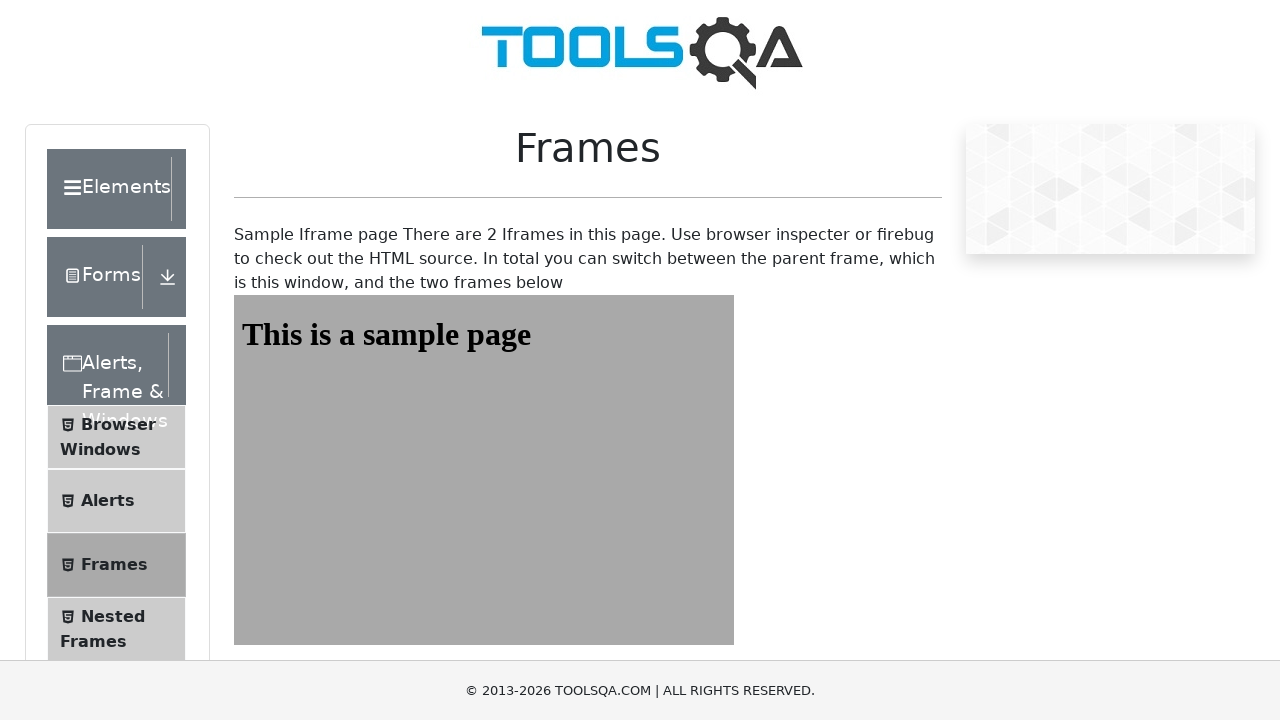

Switched to second frame (frame2)
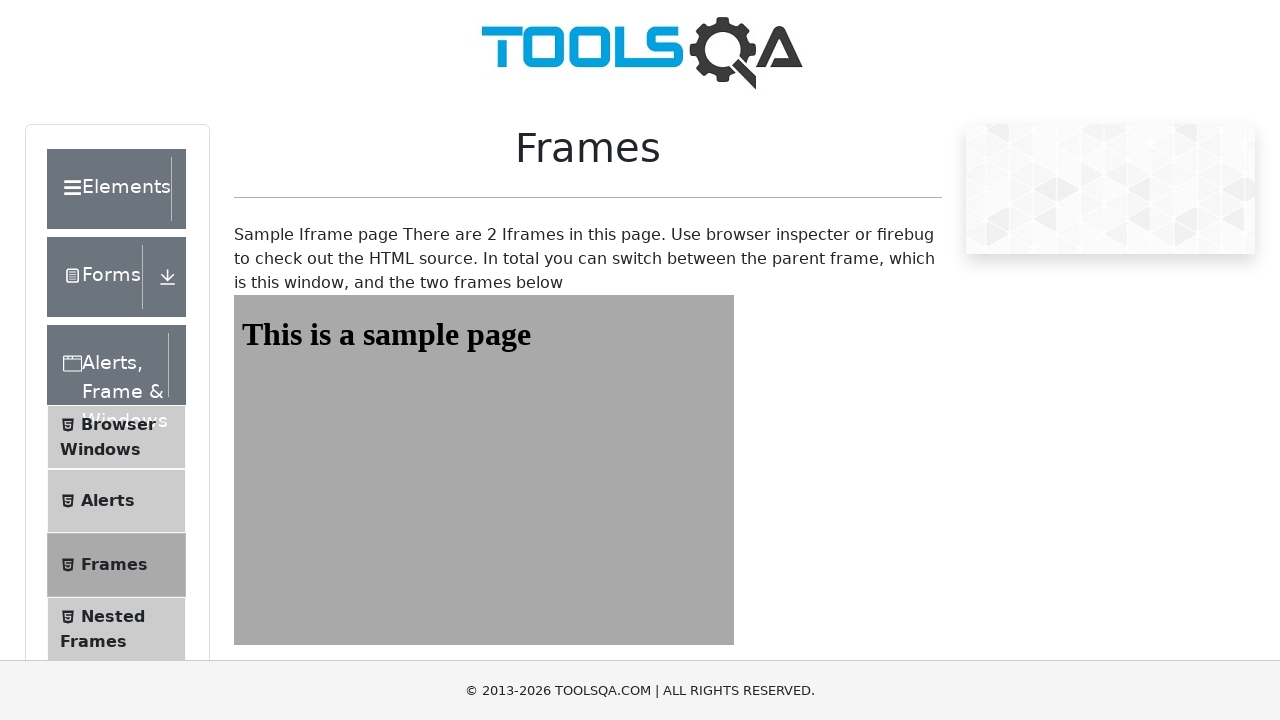

Retrieved heading text from frame2
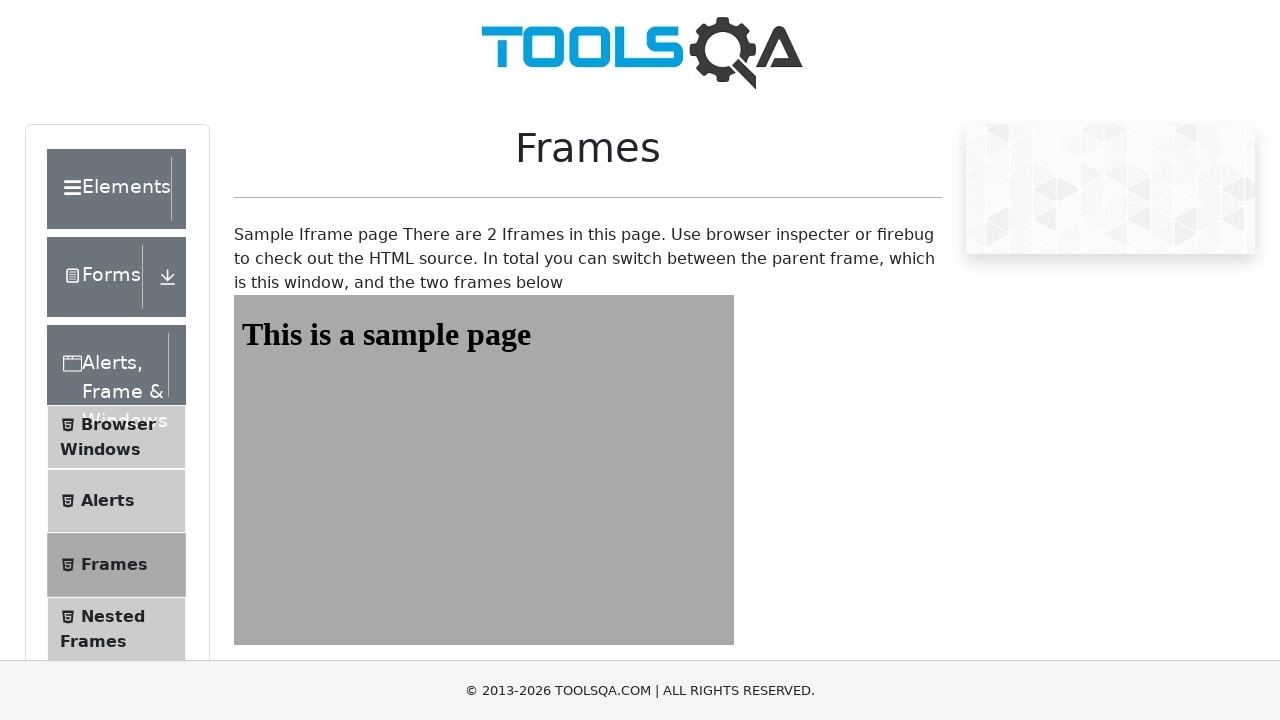

Scrolled down 100px within frame2
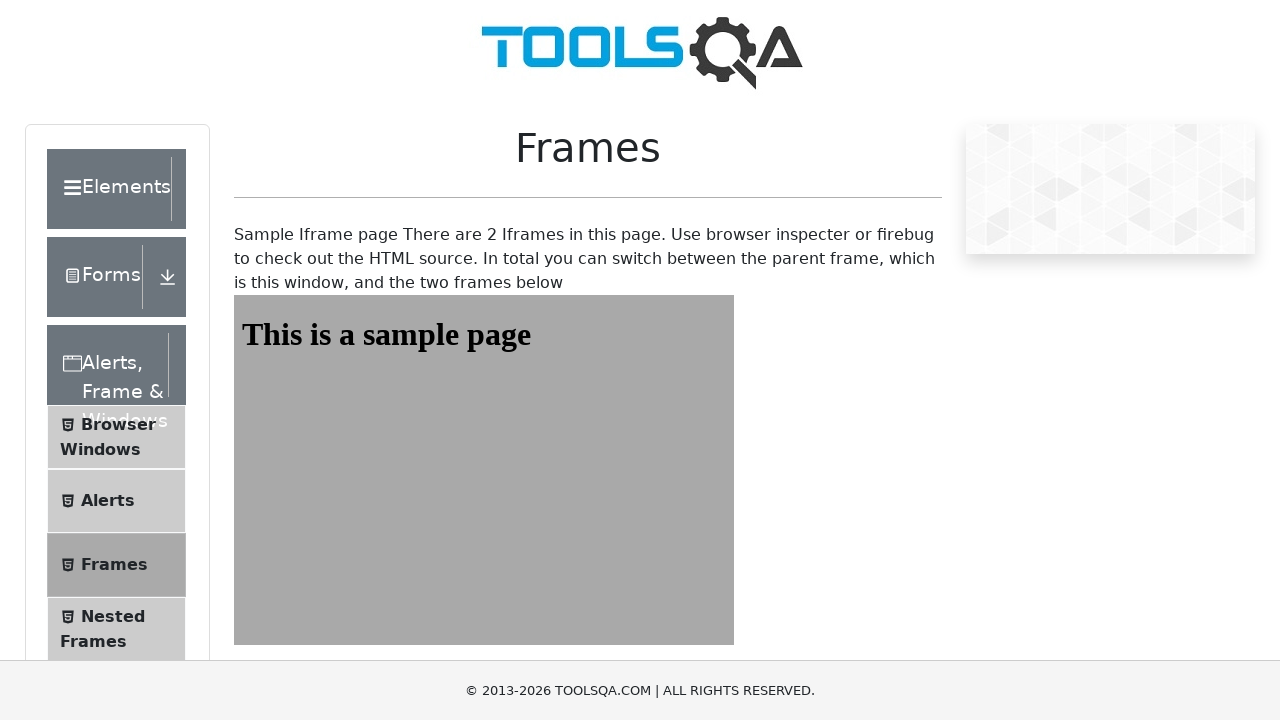

Waited 3 seconds in frame2
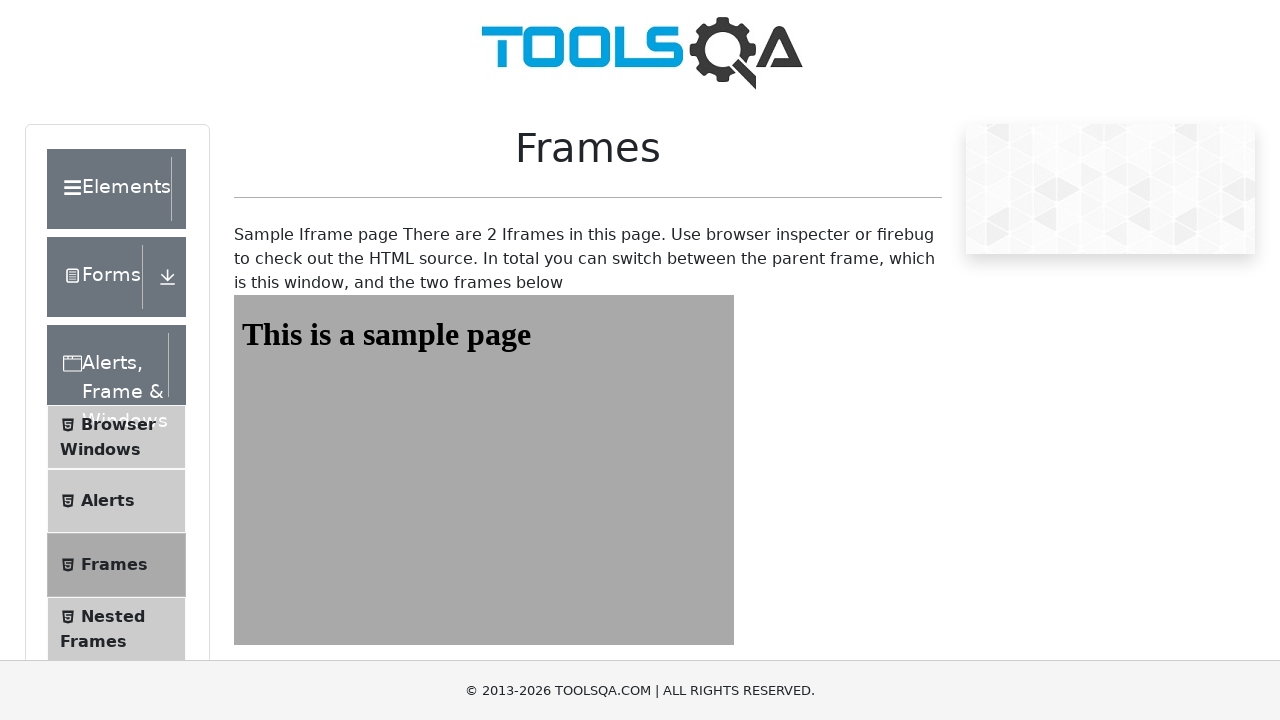

Scrolled right 100px within frame2
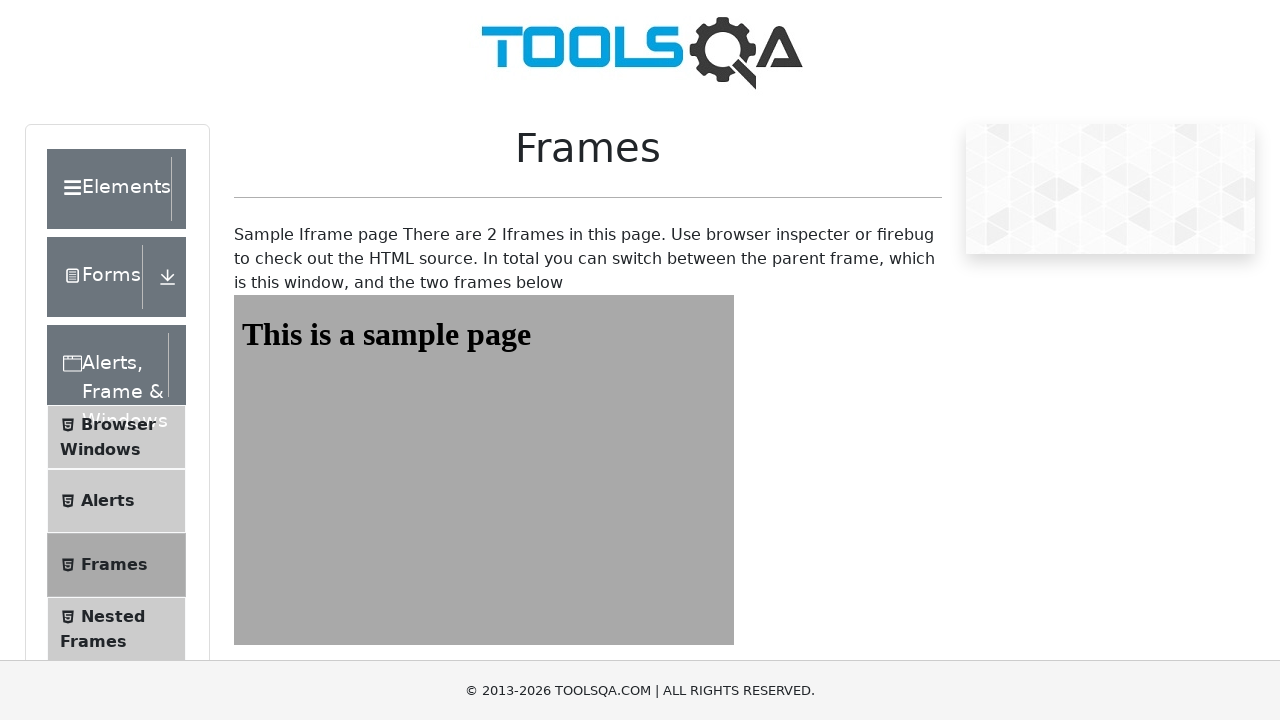

Waited 2 seconds in frame2
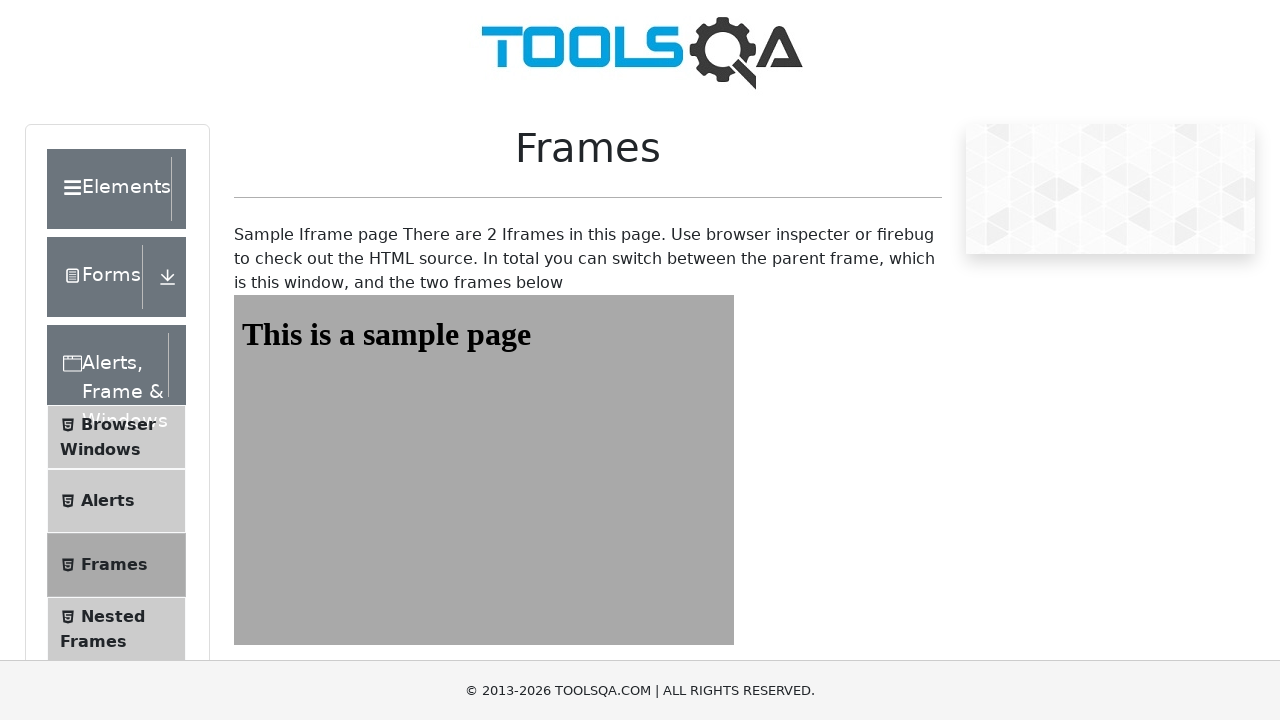

Scrolled down 500px on main page
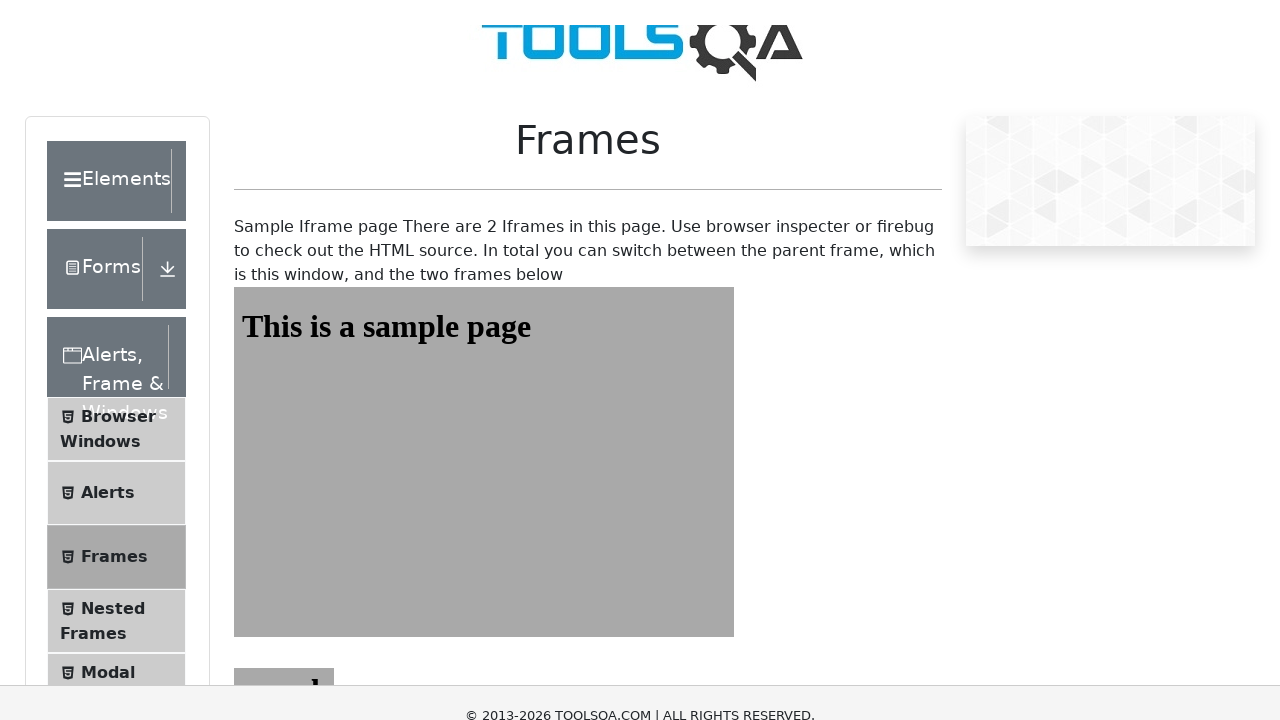

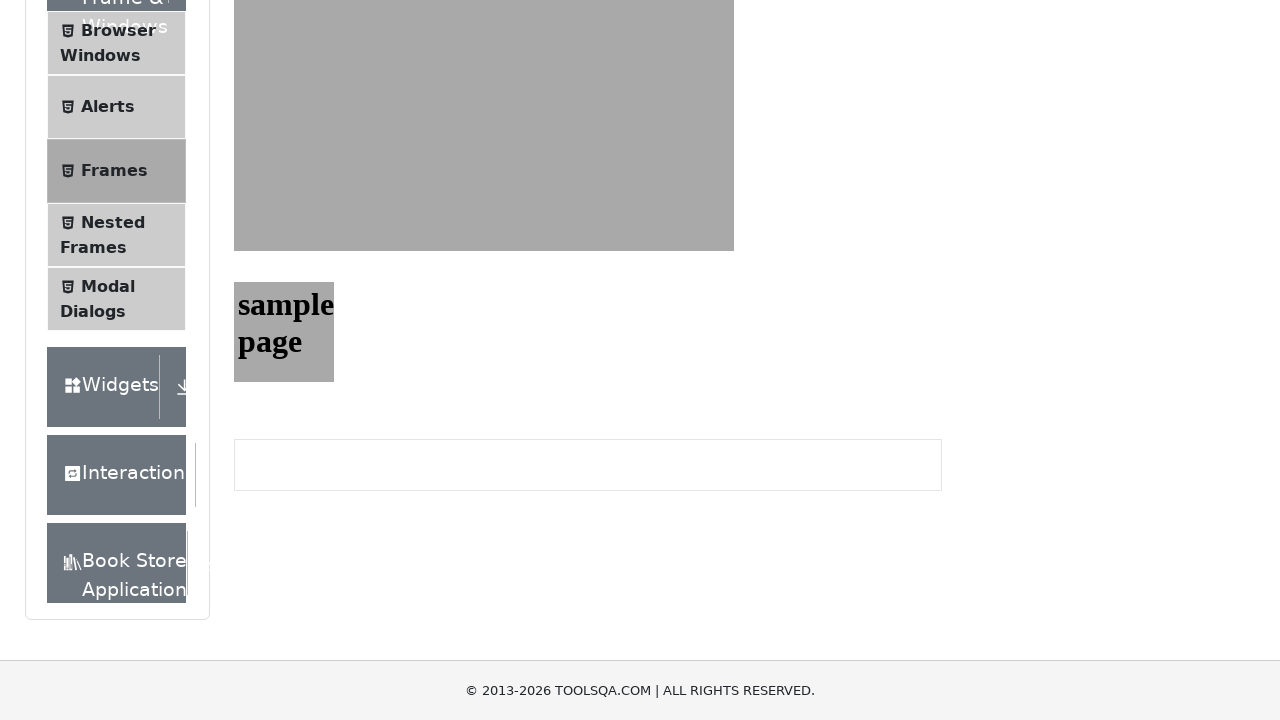